Tests navigation from the Playwright homepage by clicking the "Get started" link and verifying the Installation heading appears

Starting URL: https://playwright.dev

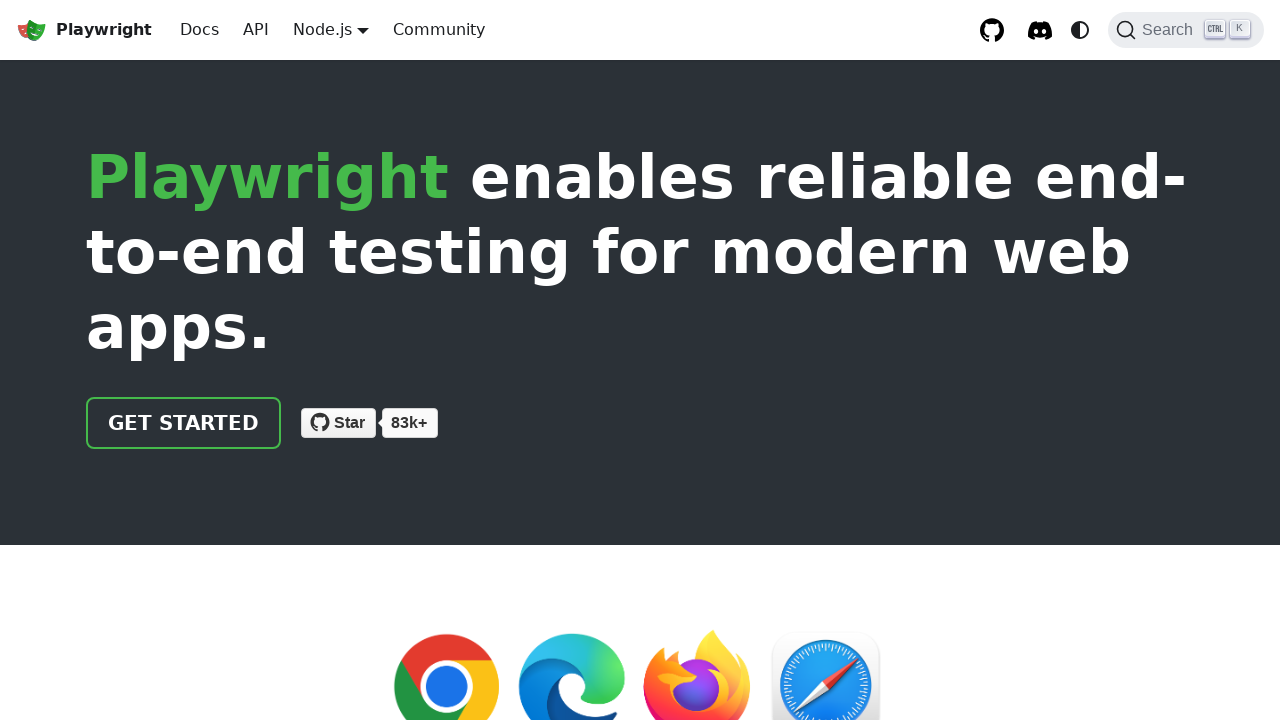

Clicked 'Get started' link on Playwright homepage at (184, 423) on internal:role=link[name="Get started"i]
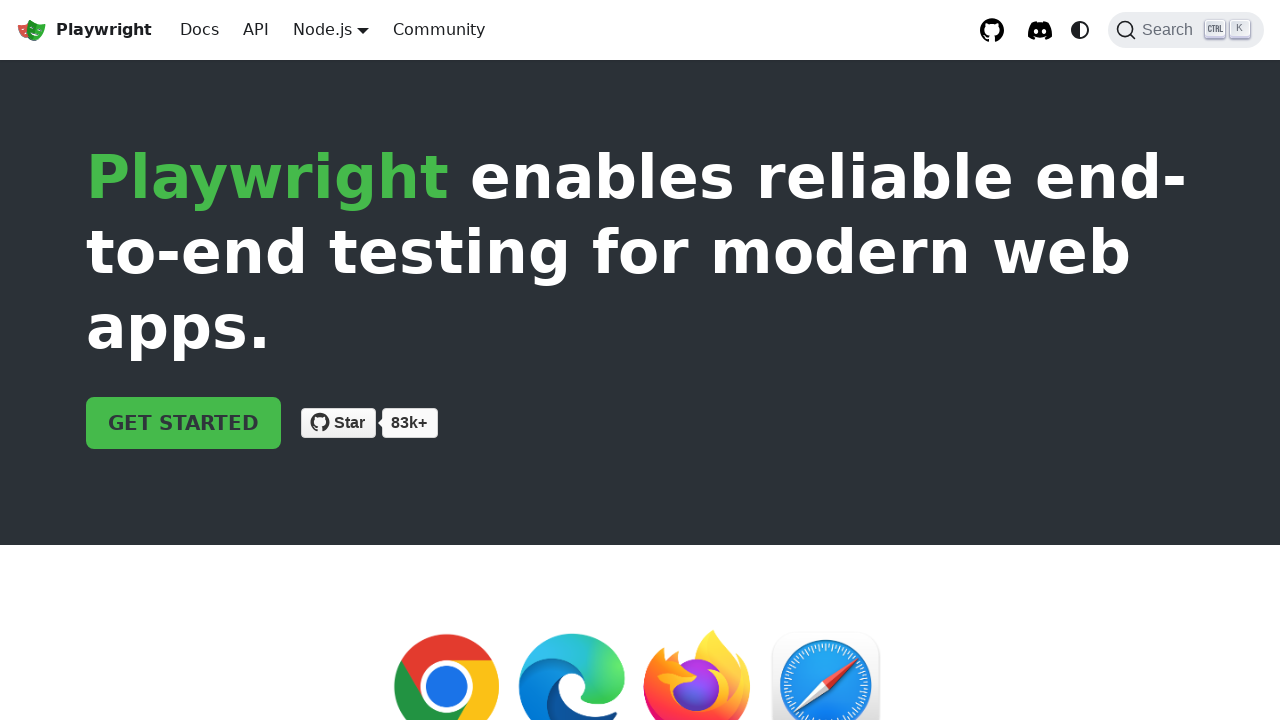

Verified Installation heading is visible on the page
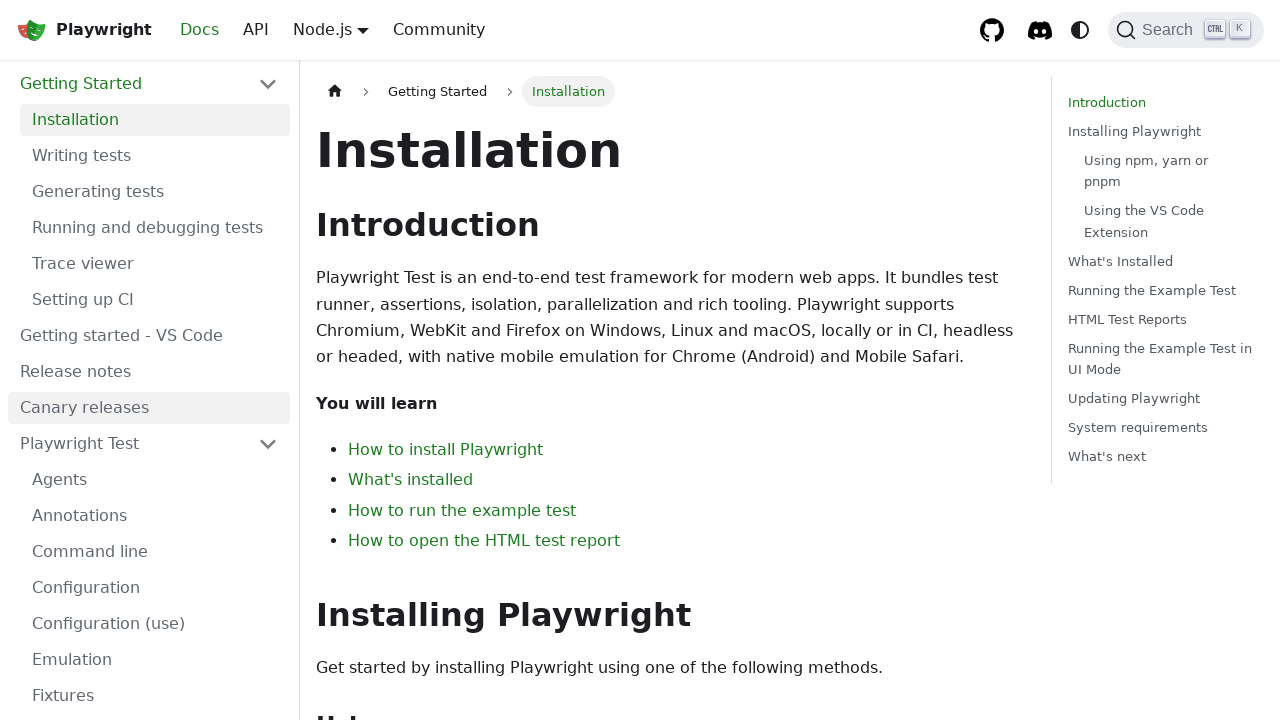

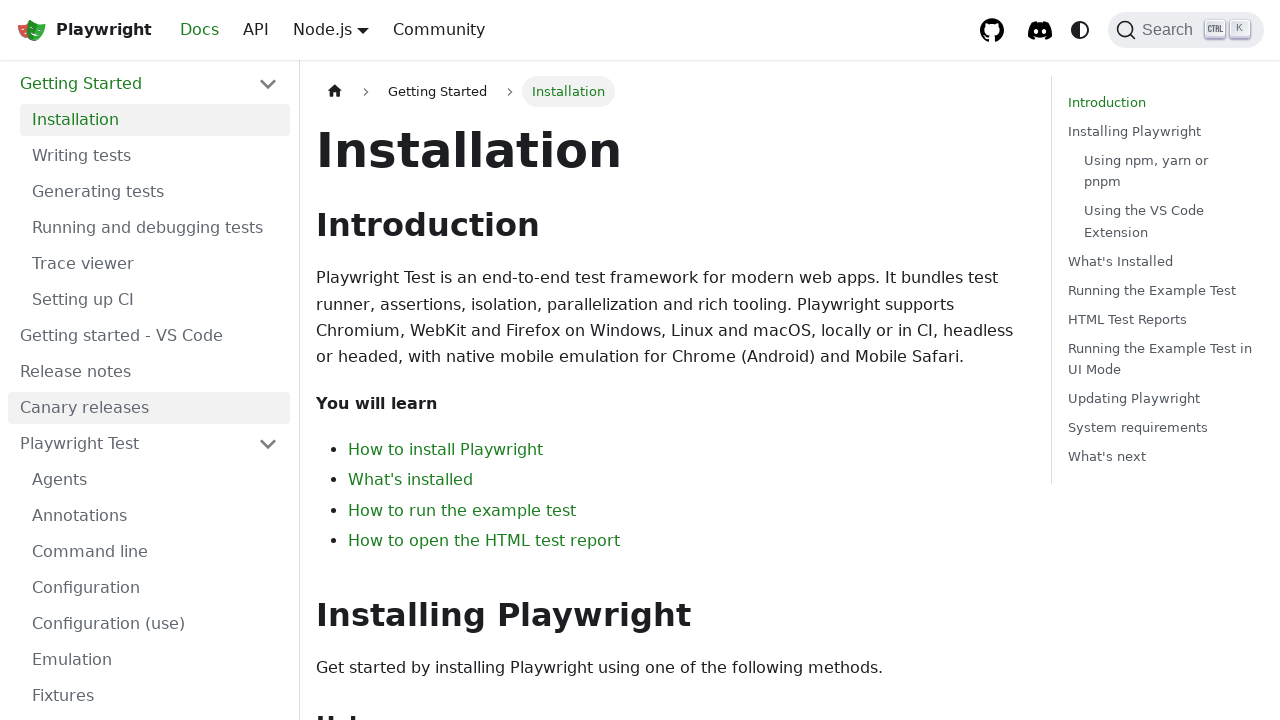